Tests registration form on the first page by filling in first name, last name, and email fields, then submitting the form

Starting URL: http://suninjuly.github.io/registration1.html

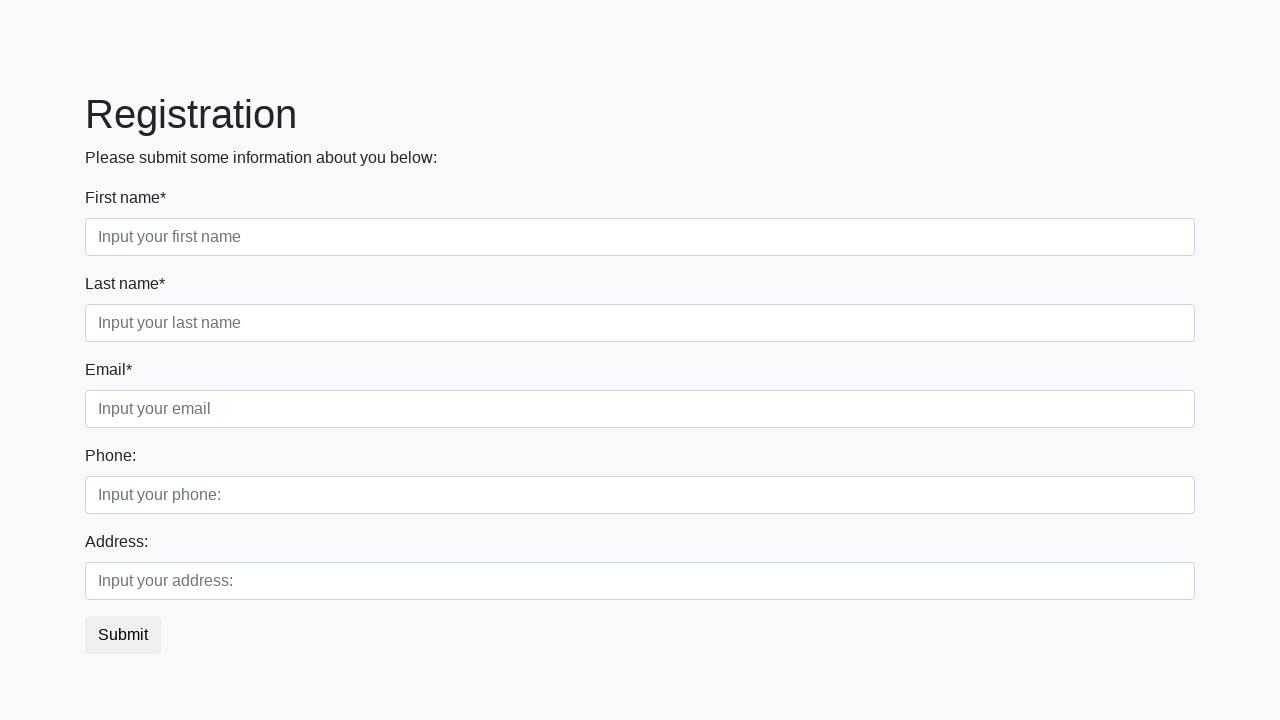

Filled first name field with 'va' on .first_block .first
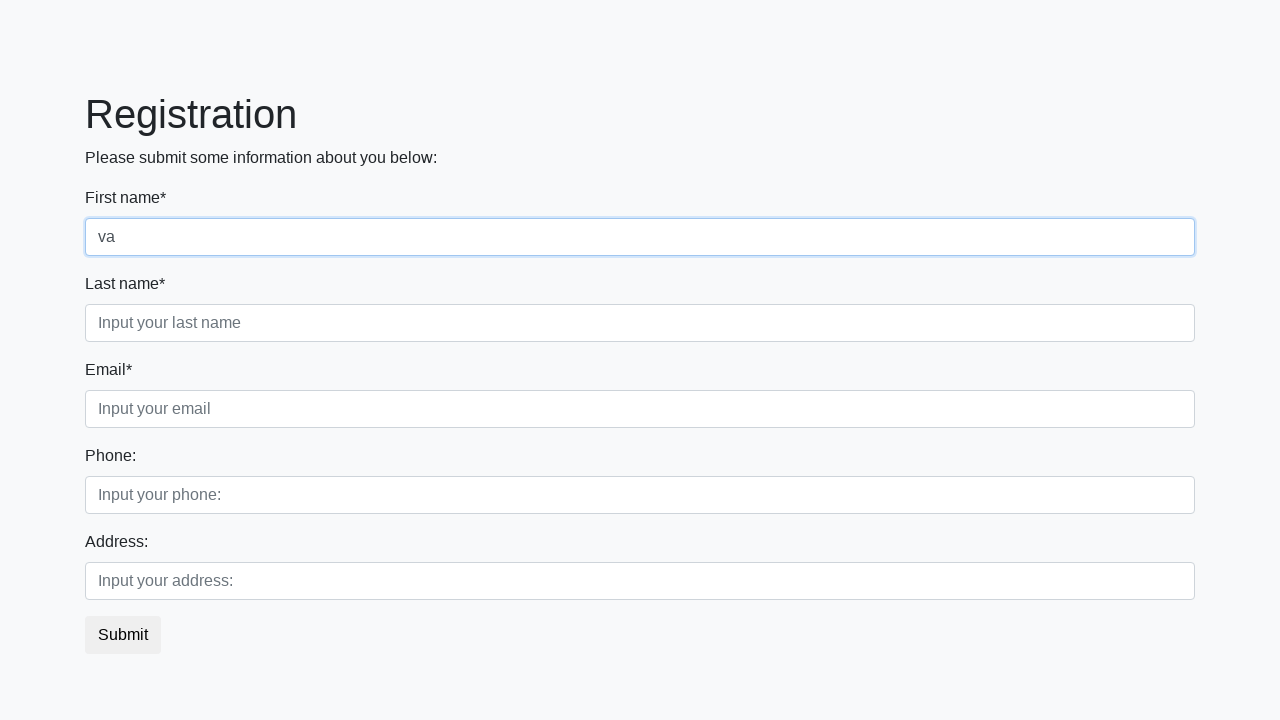

Filled last name field with 'dva' on .first_block .second
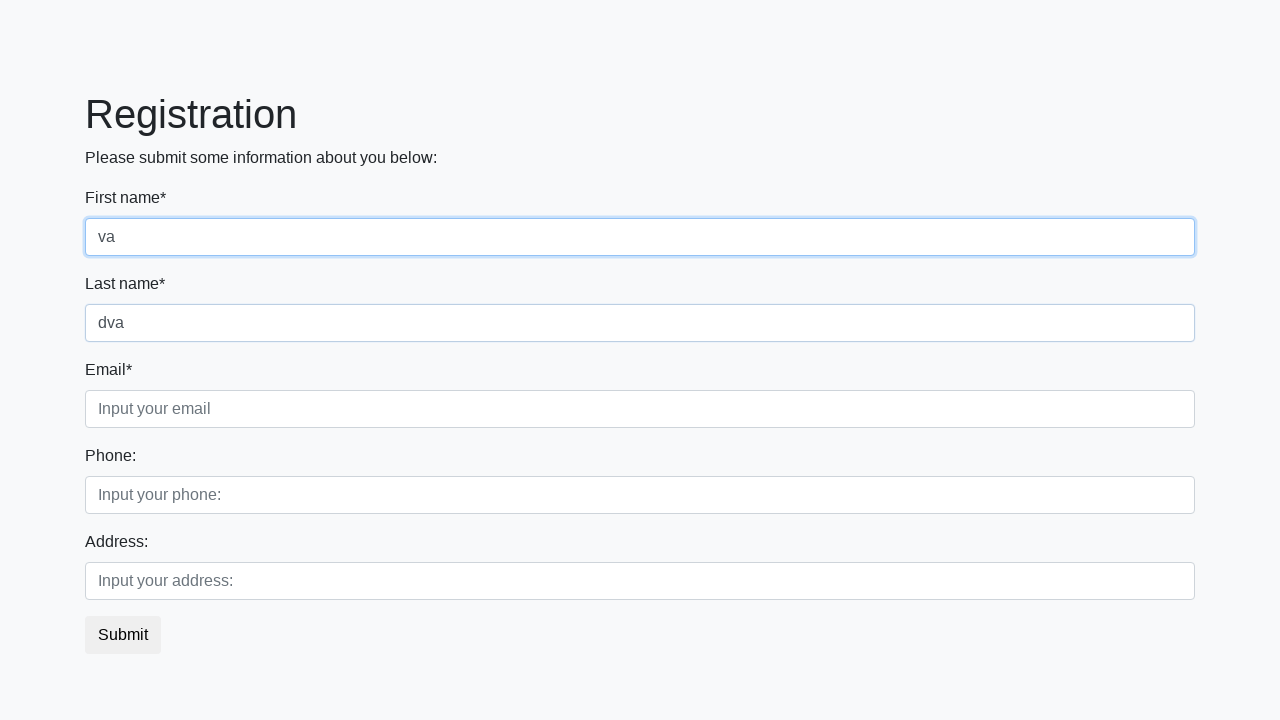

Filled email field with 'Triee' on .first_block .third
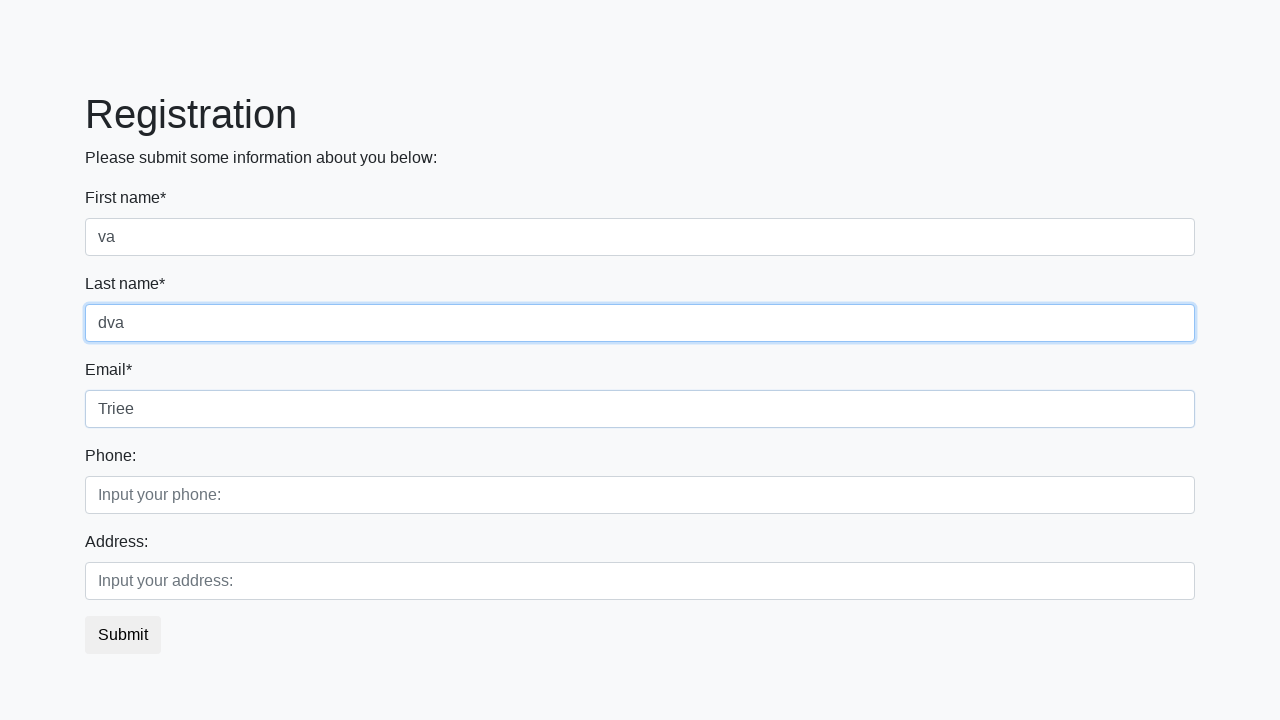

Clicked submit button to register at (123, 635) on button.btn
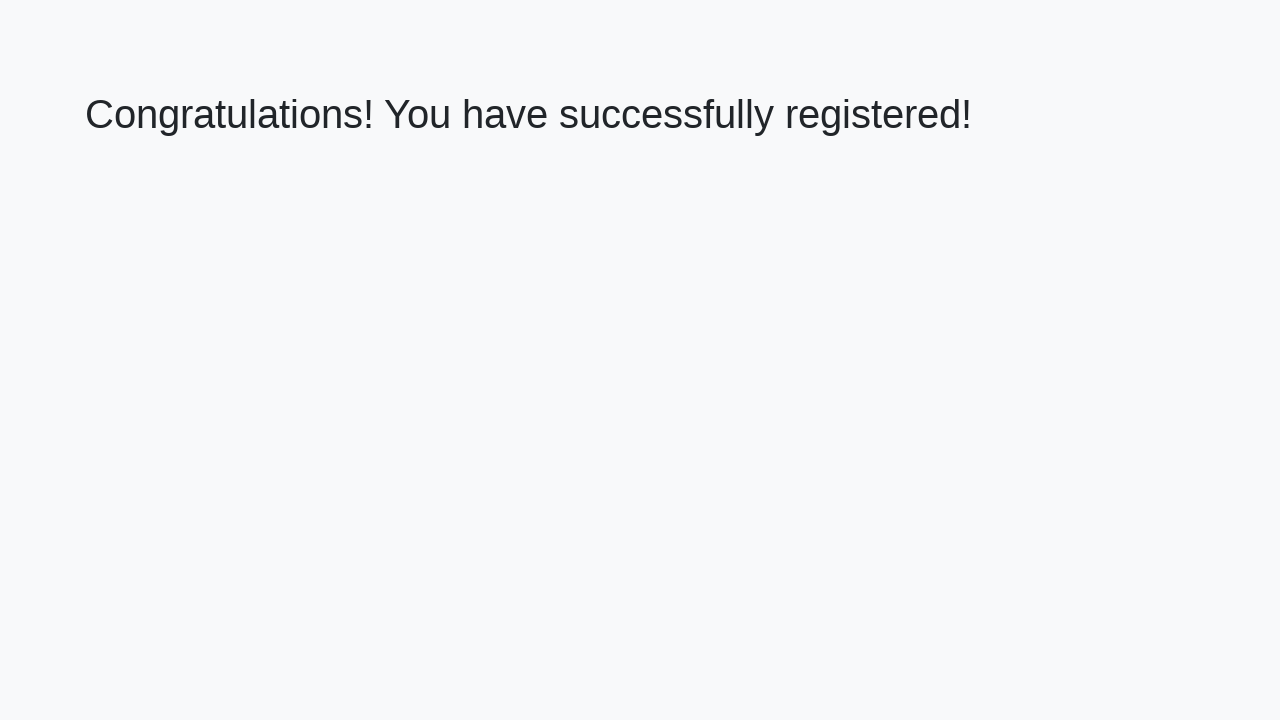

Success page loaded with h1 element
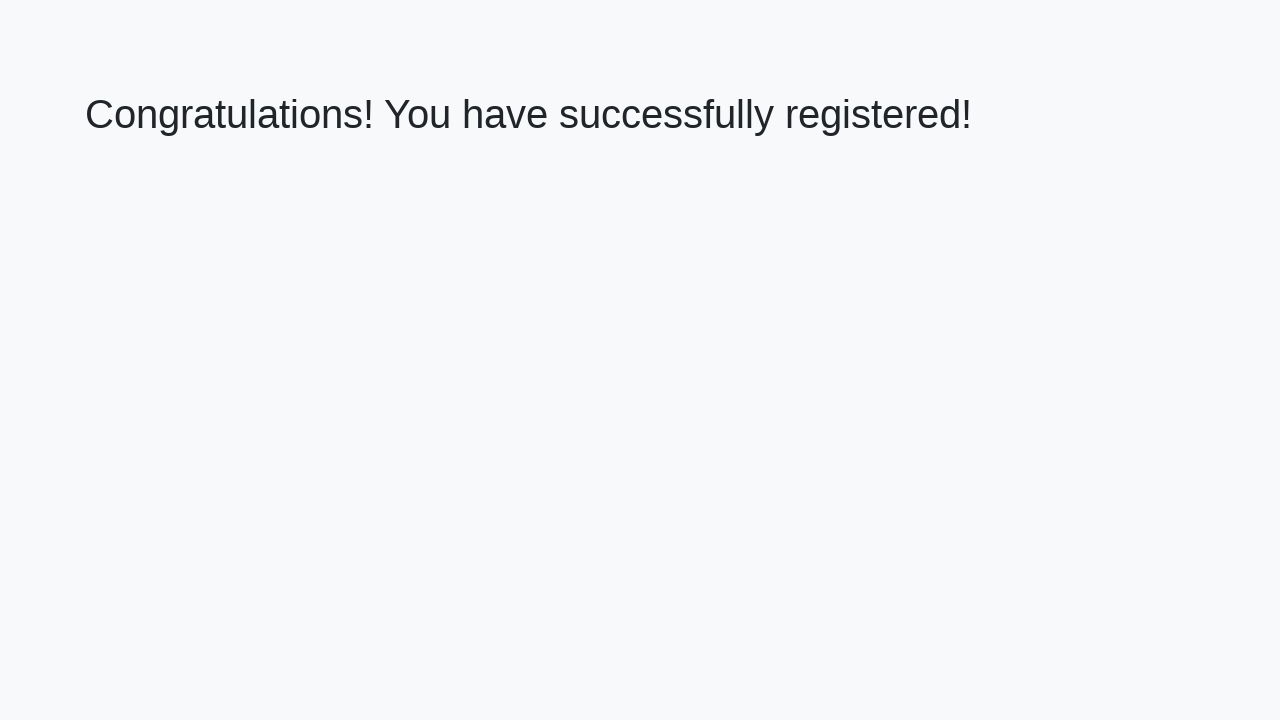

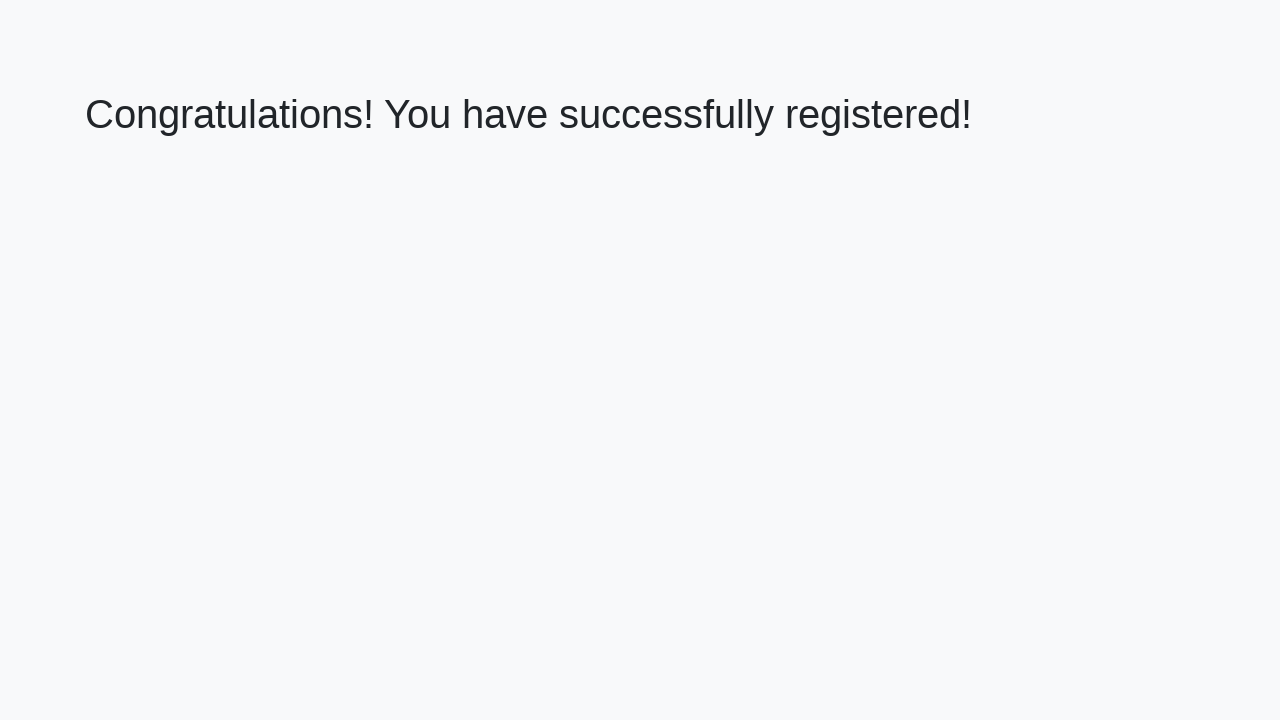